Demonstrates browser navigation commands including back, forward, refresh and navigating to a new URL

Starting URL: https://www.seleniumeasy.com/test

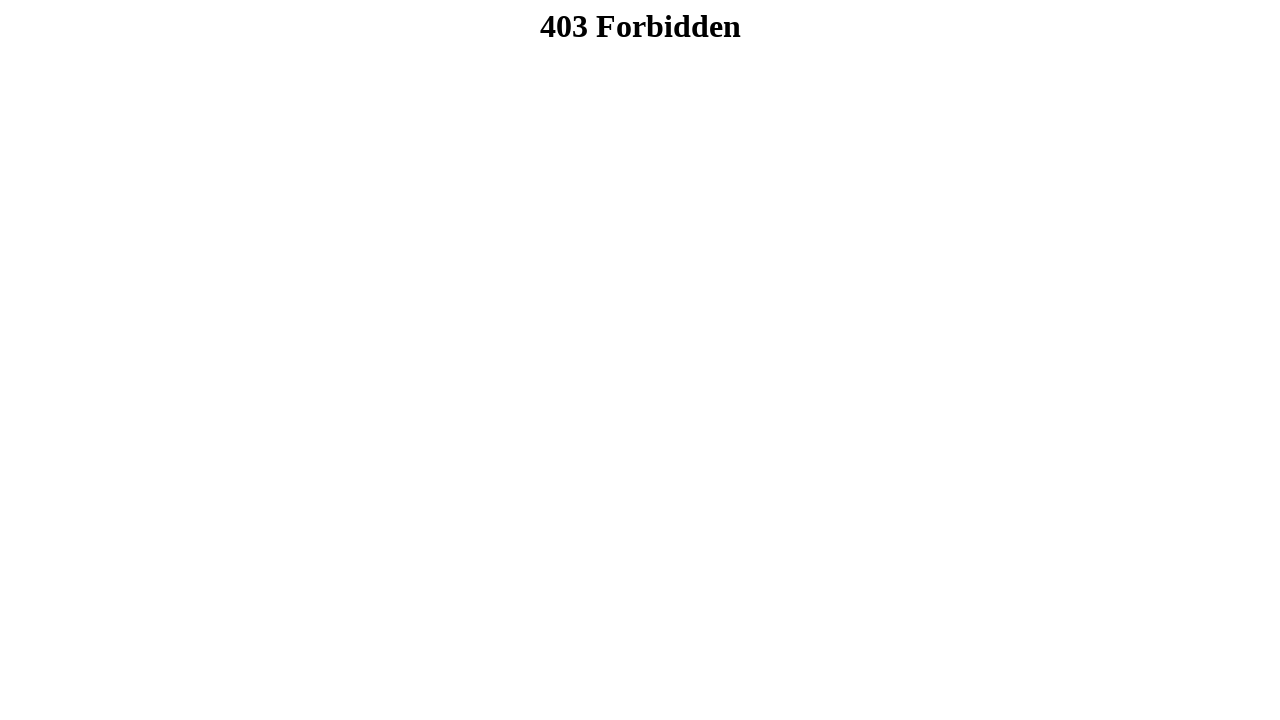

Navigated back to previous page
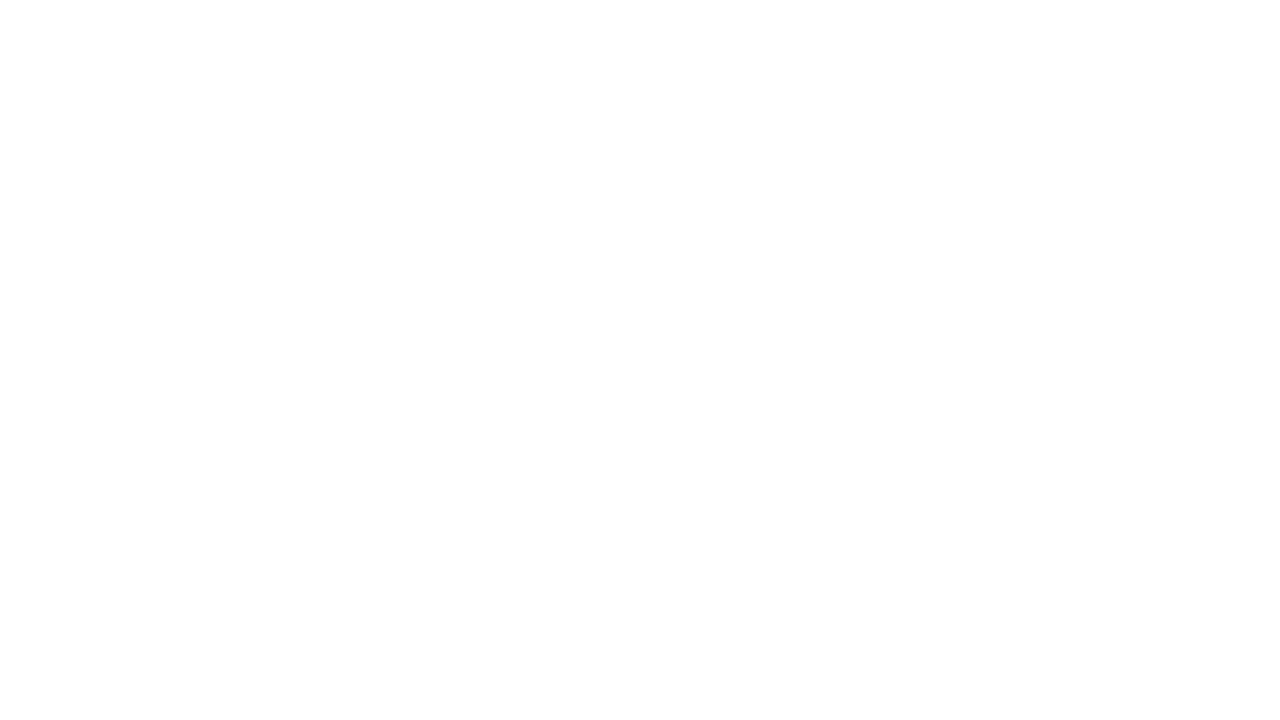

Navigated forward to next page
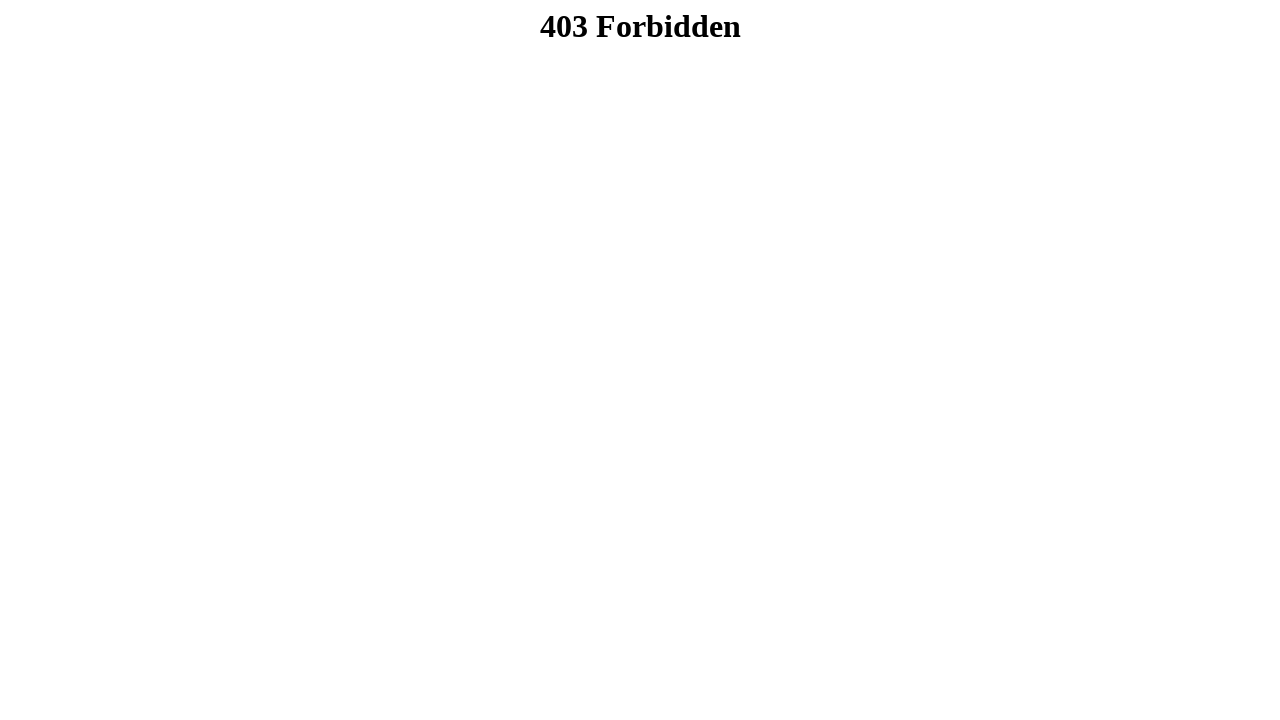

Refreshed the current page
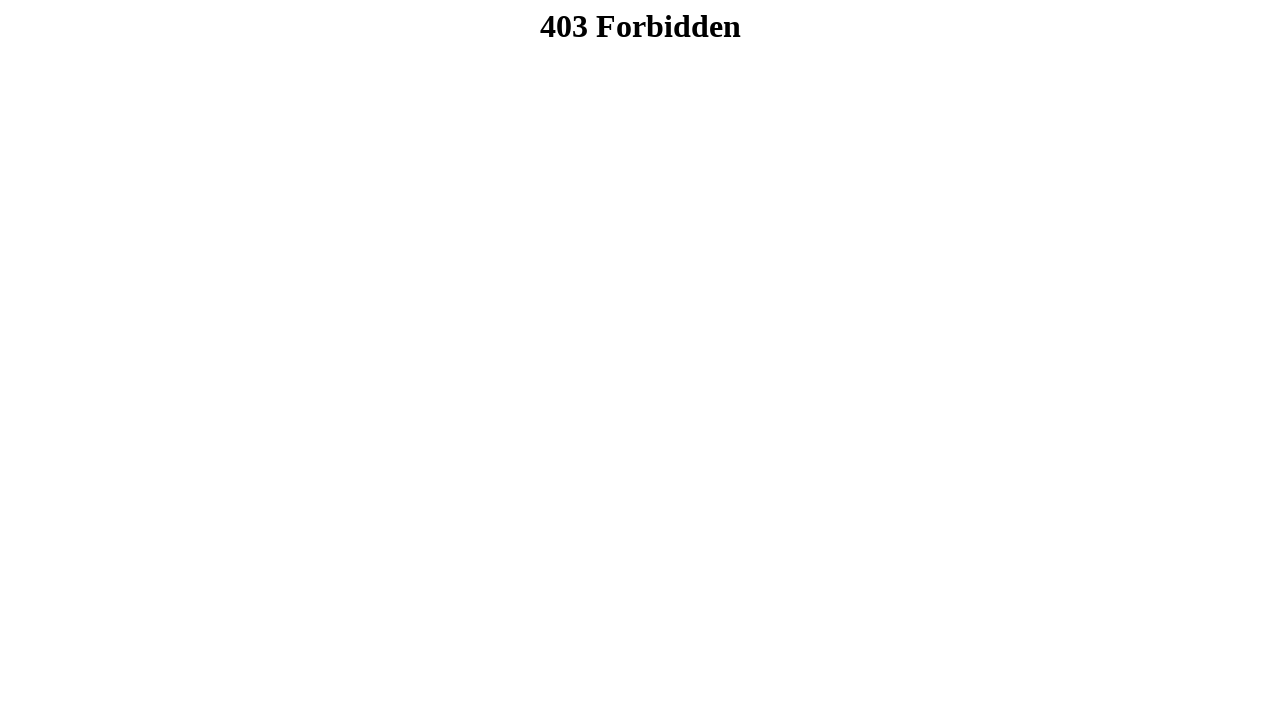

Navigated to https://myntra.com
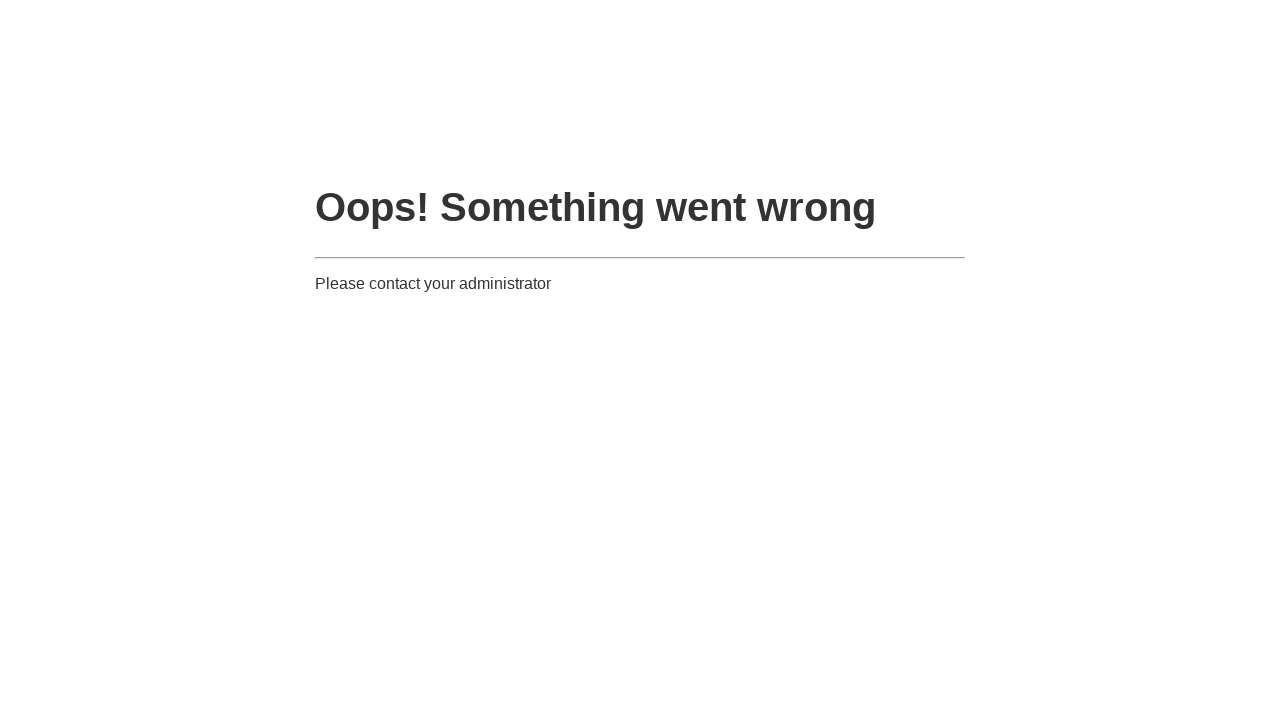

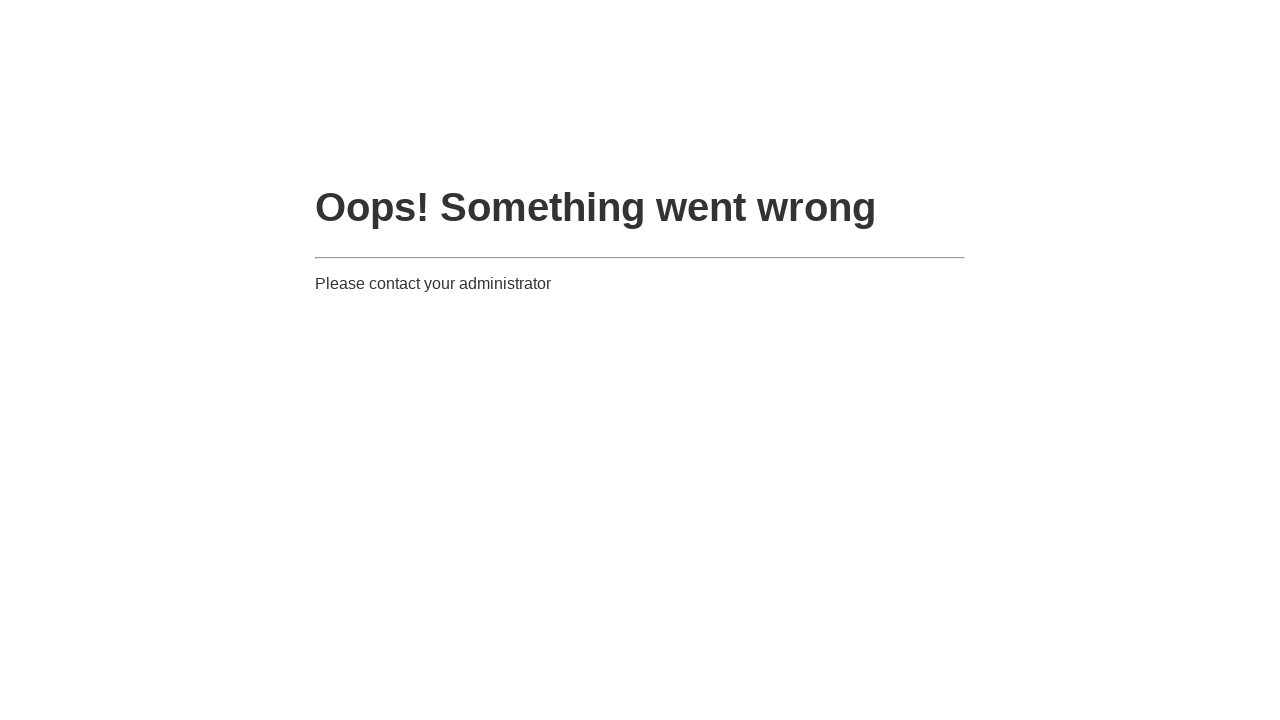